Tests dynamic content loading by clicking a button that adds a new element and using fluent wait with polling to verify it appears

Starting URL: https://www.selenium.dev/selenium/web/dynamic.html

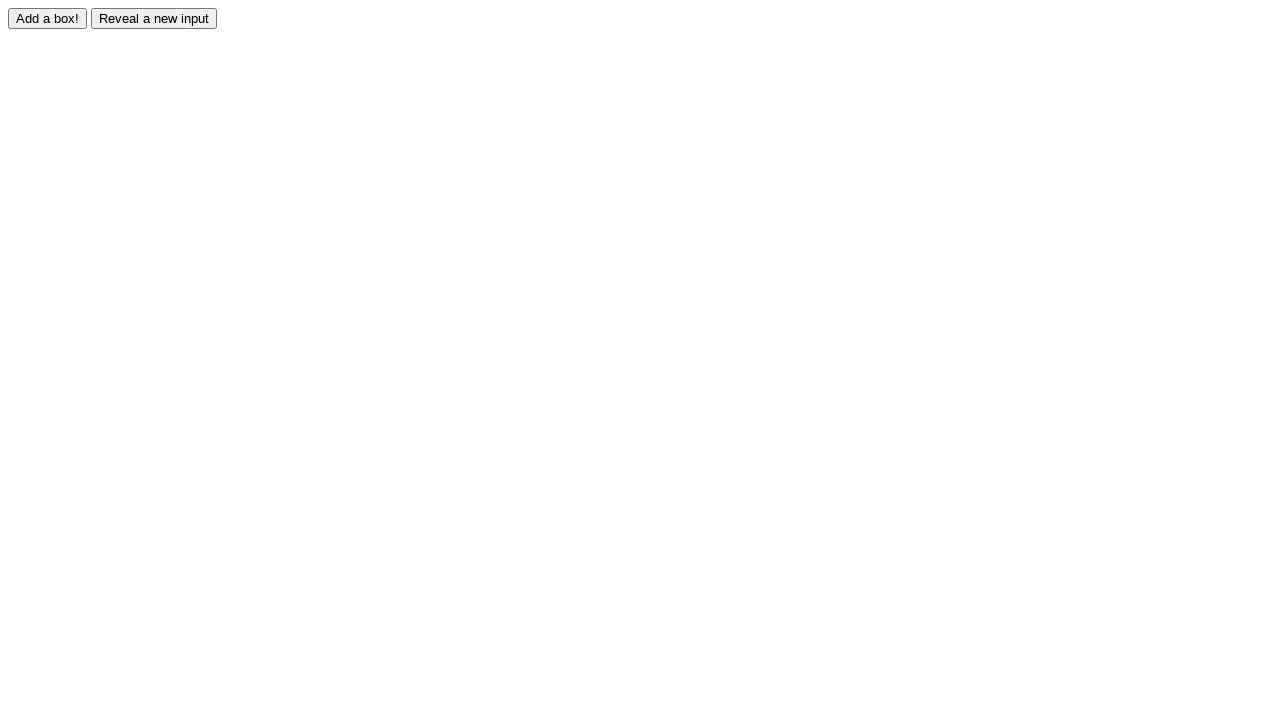

Clicked the adder button to trigger dynamic content loading at (48, 18) on #adder
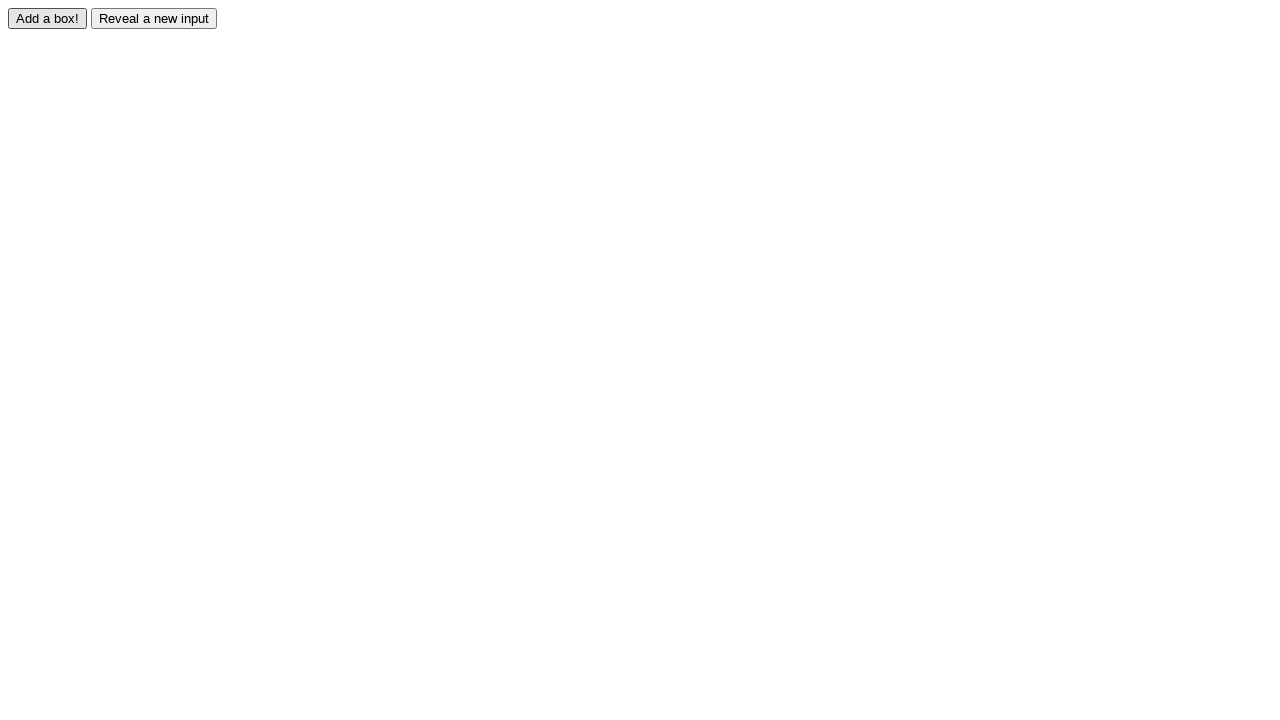

Waited for dynamically added box #box0 to become visible (2000ms timeout)
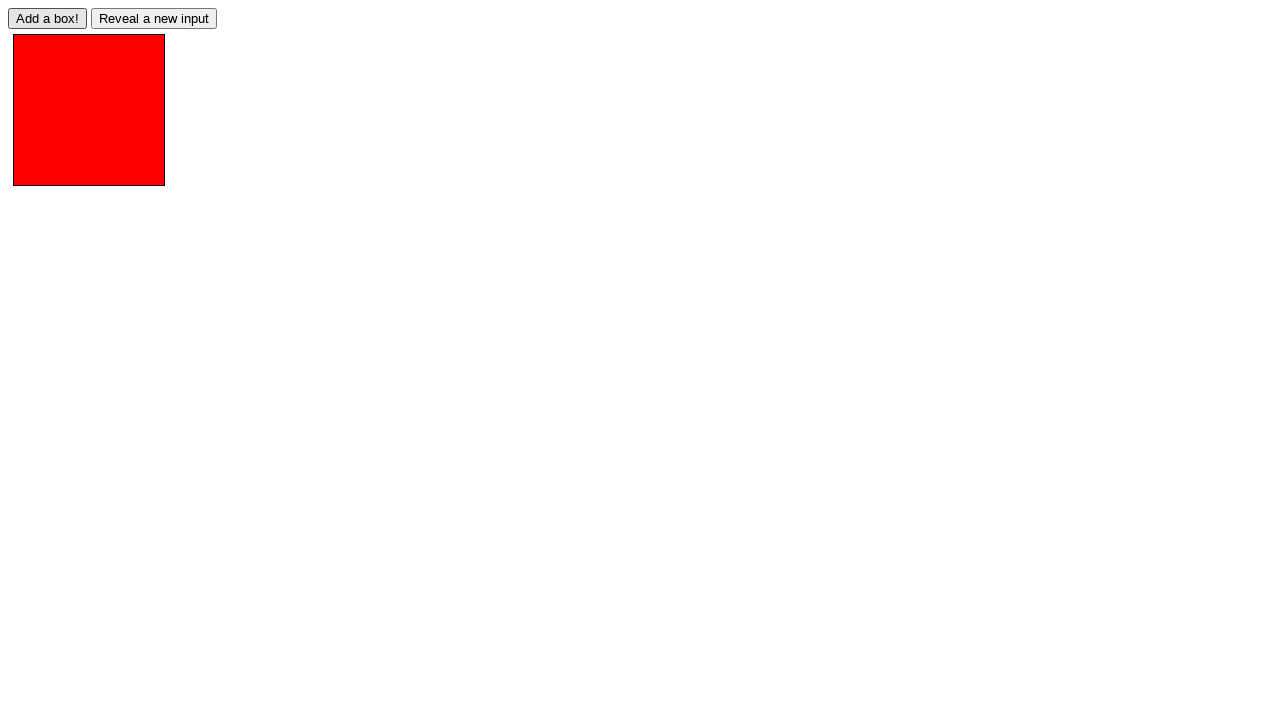

Verified that the dynamically added box #box0 is visible
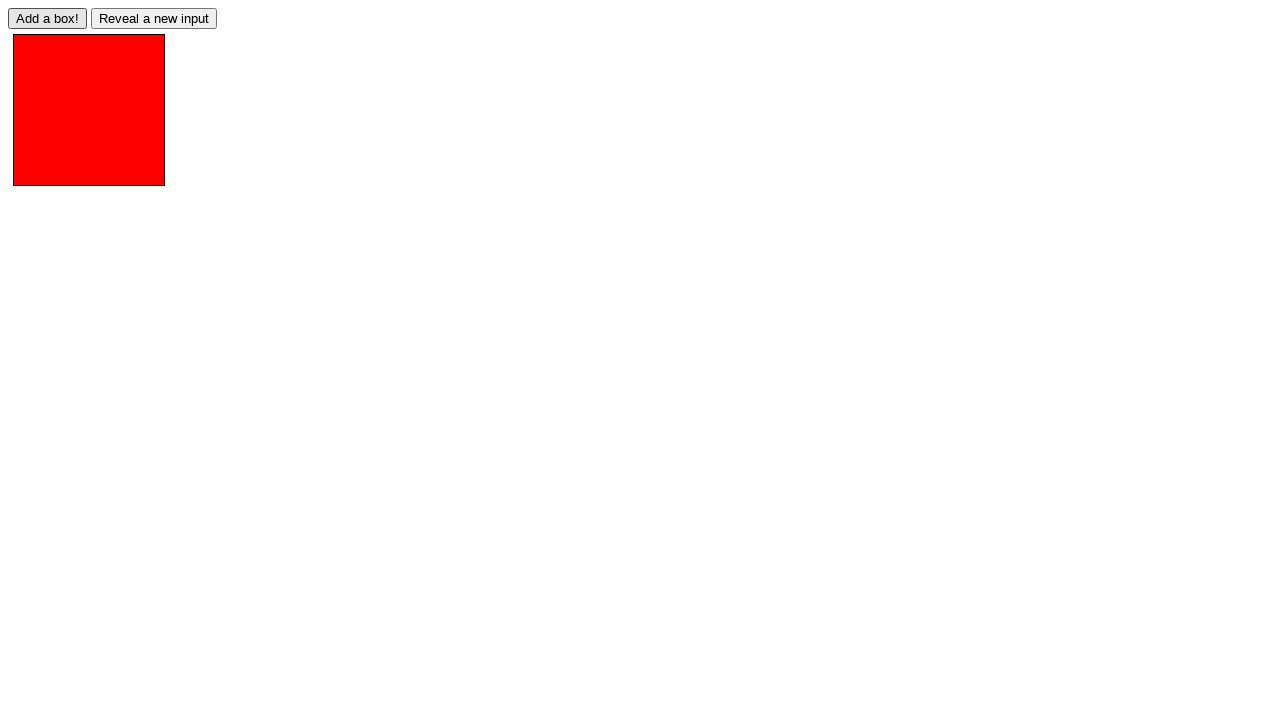

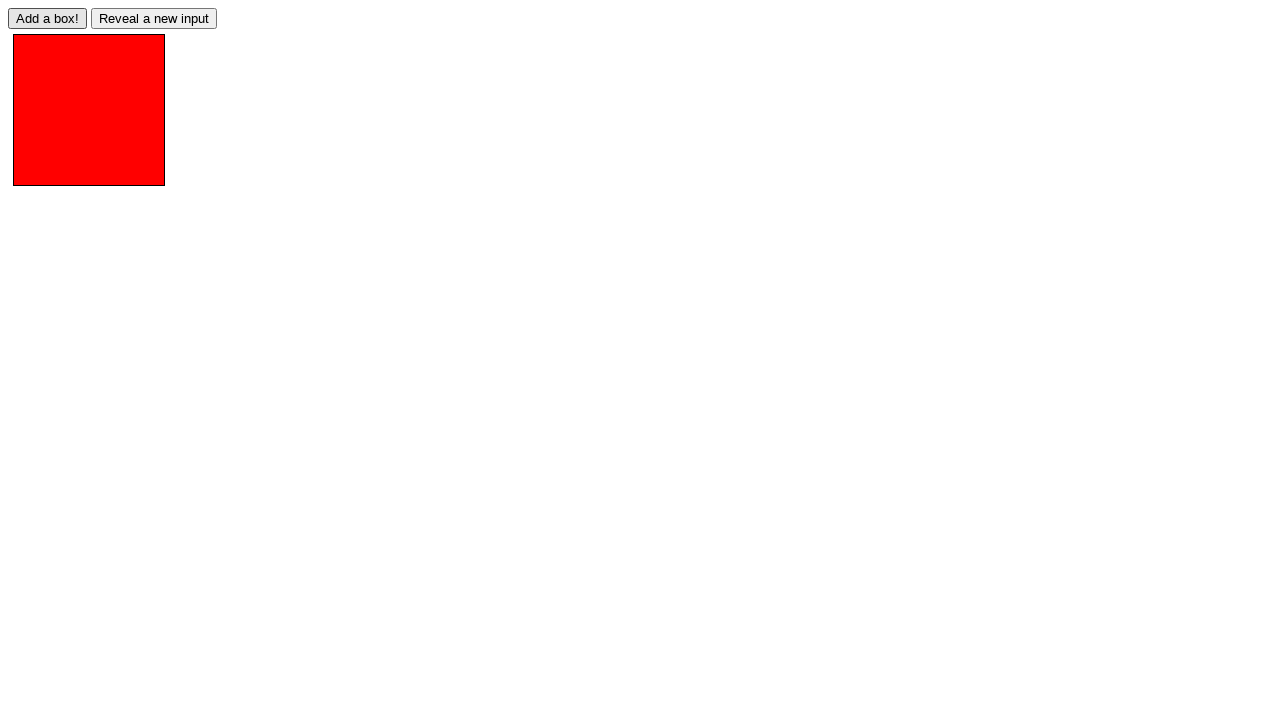